Tests opting out of A/B tests by adding an opt-out cookie on the homepage before navigating to the A/B test page, verifying the page shows "No A/B Test" heading.

Starting URL: http://the-internet.herokuapp.com

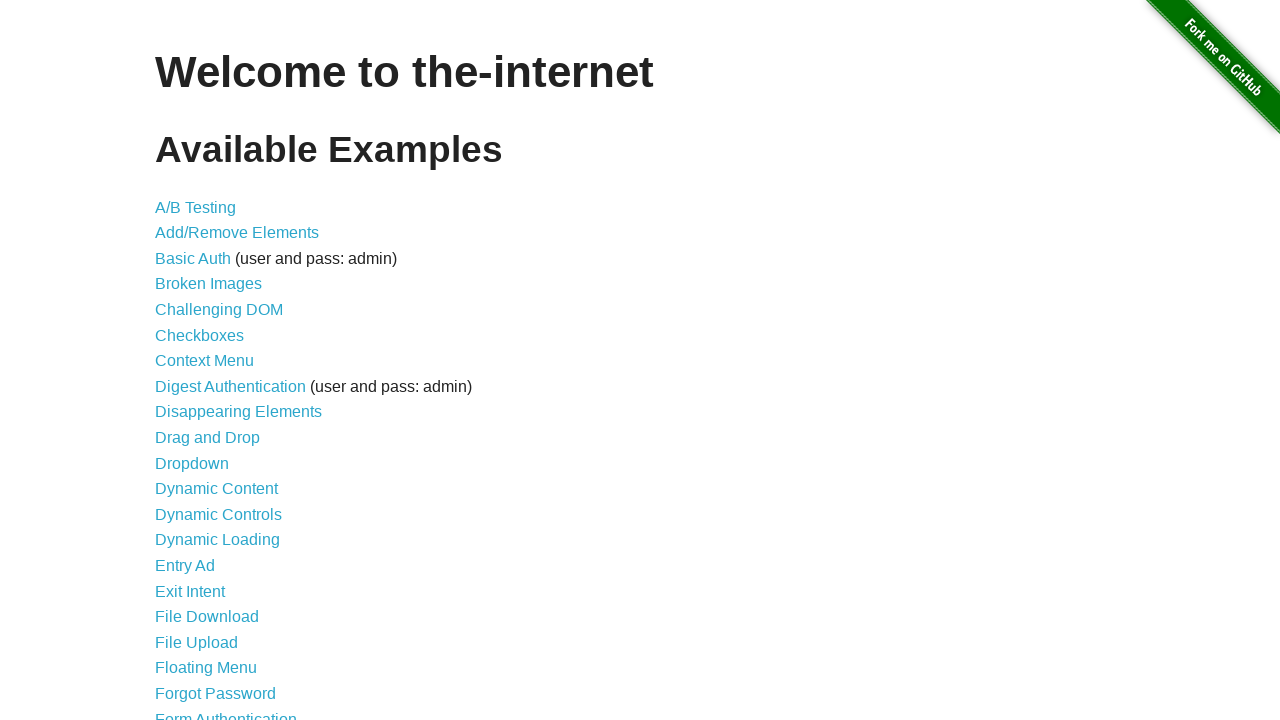

Added optimizelyOptOut cookie to opt out of A/B tests
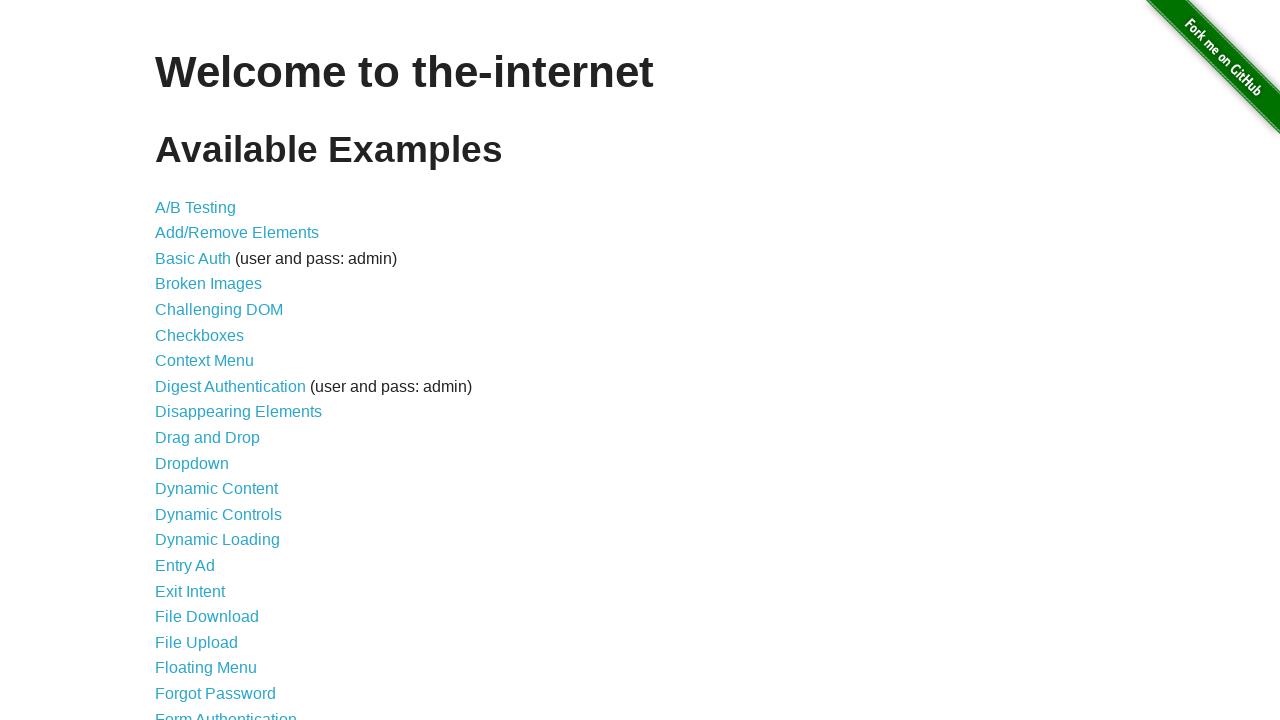

Navigated to A/B test page
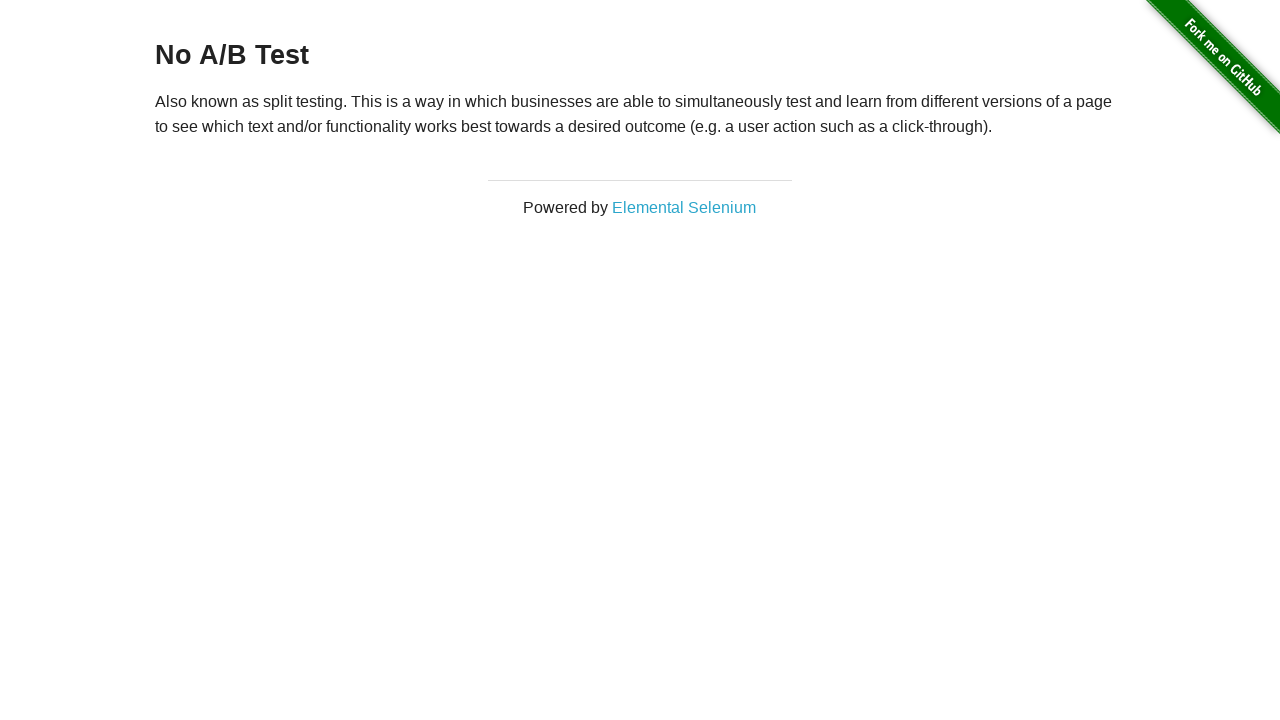

Retrieved heading text from A/B test page
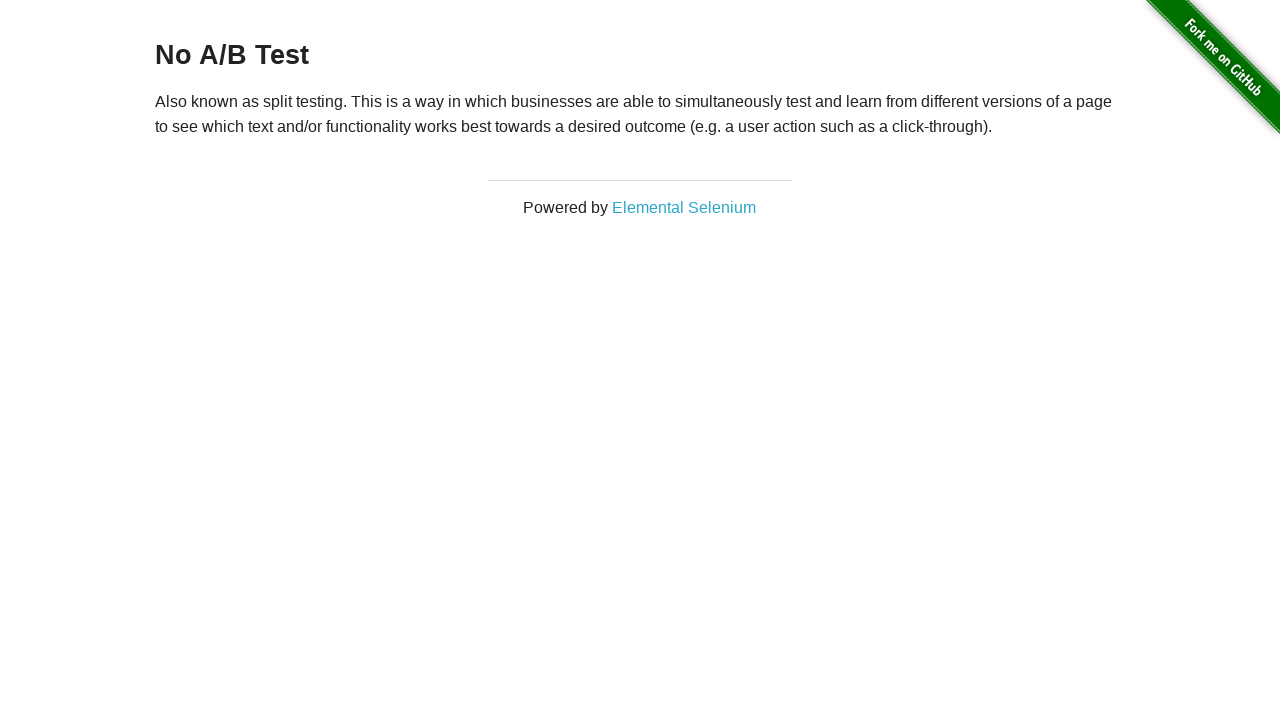

Verified heading displays 'No A/B Test' - opt-out cookie working correctly
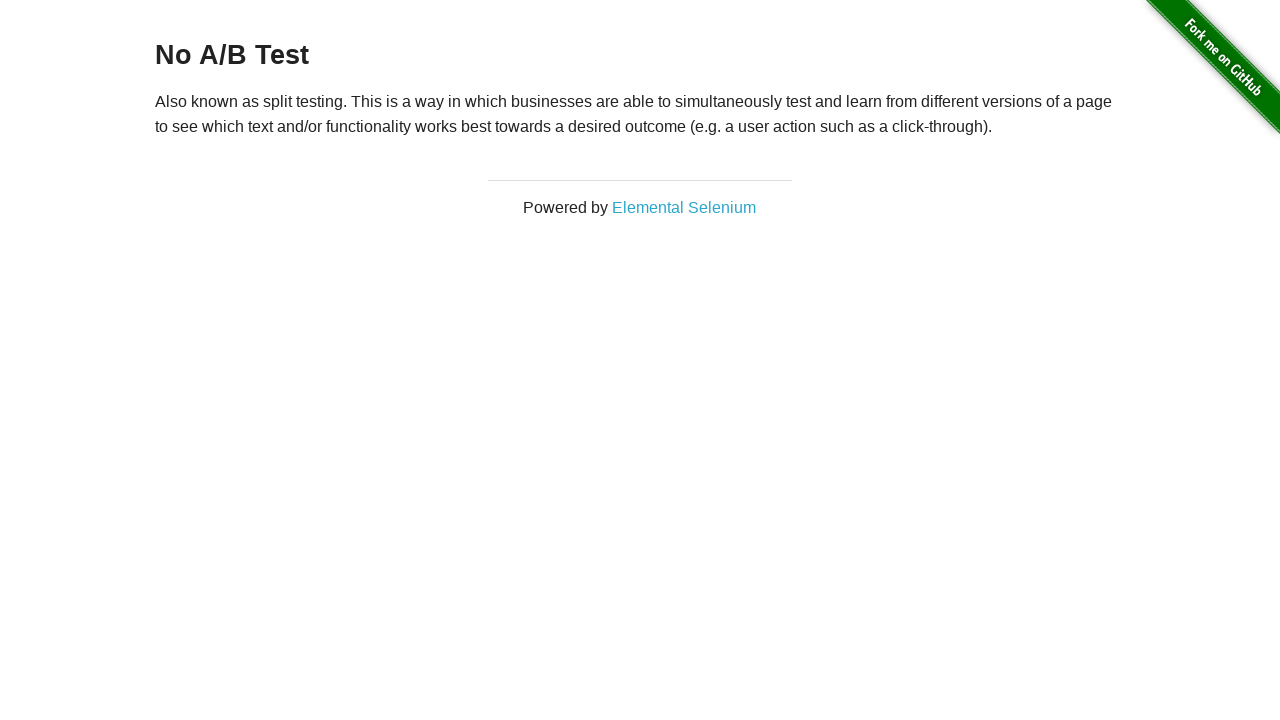

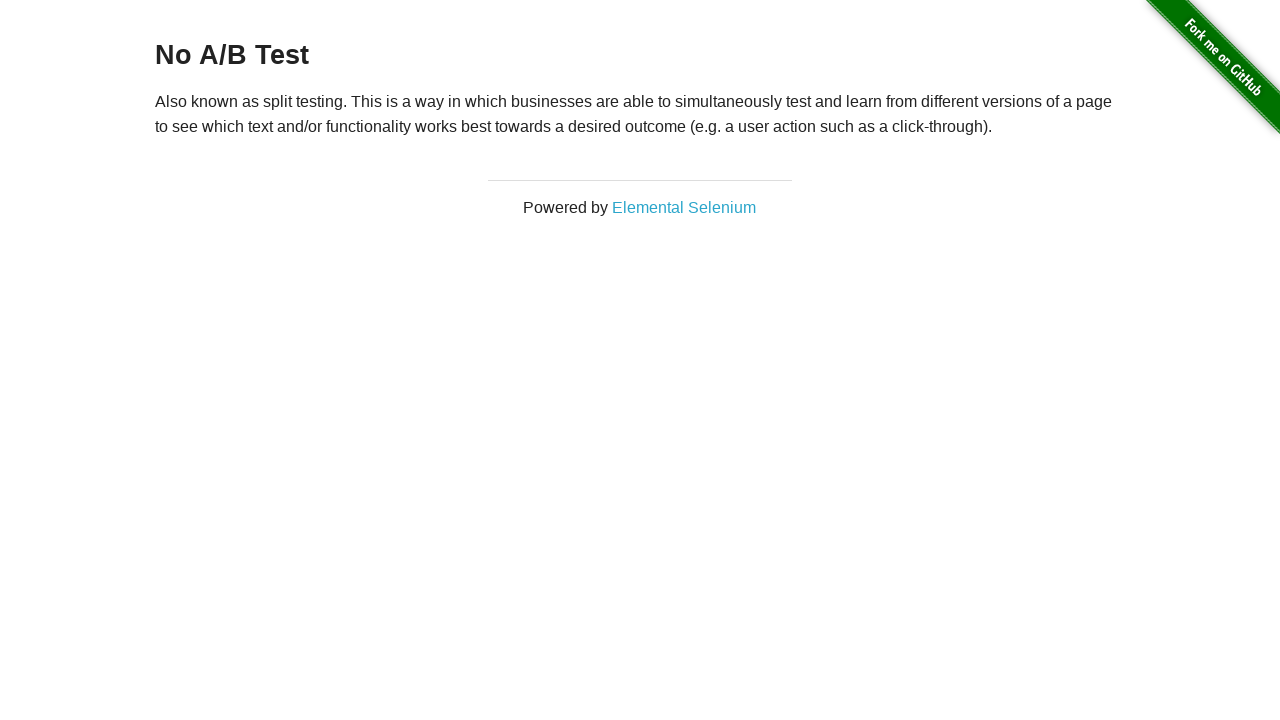